Tests clicking download buttons on a Selenium test page to trigger file downloads

Starting URL: https://www.selenium.dev/selenium/web/downloads/download.html

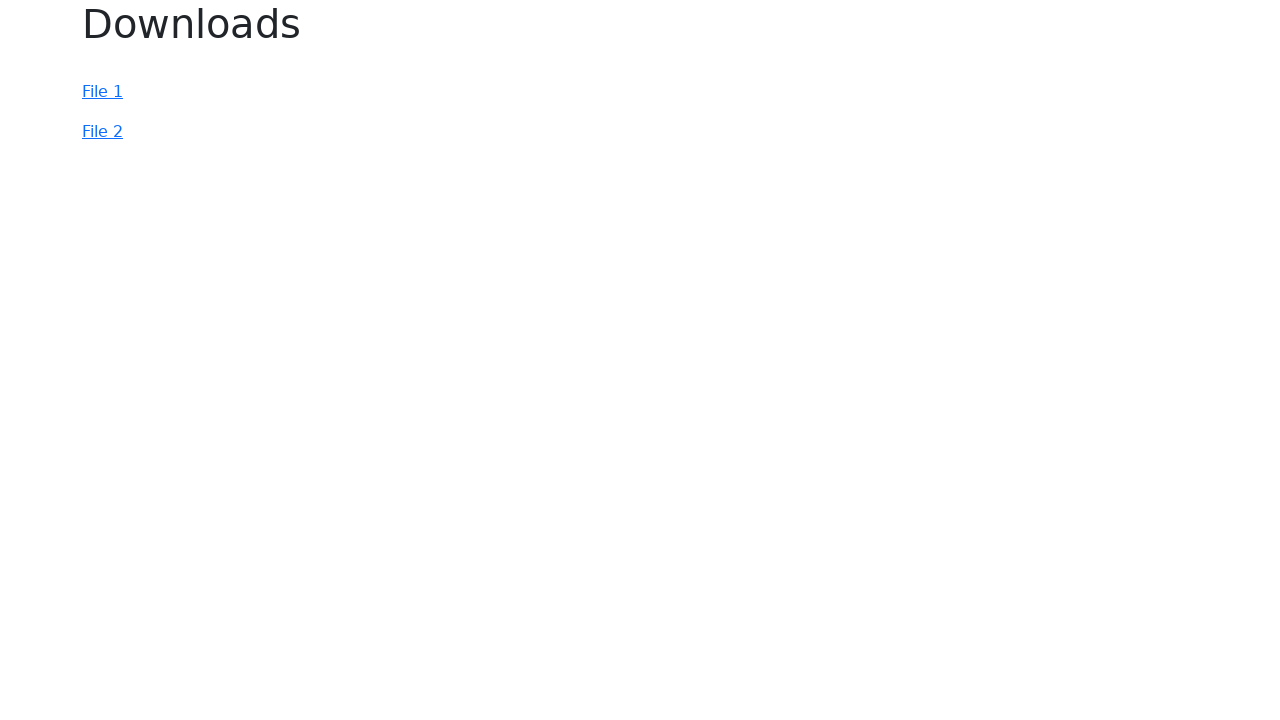

Clicked file-1 download button at (102, 92) on #file-1
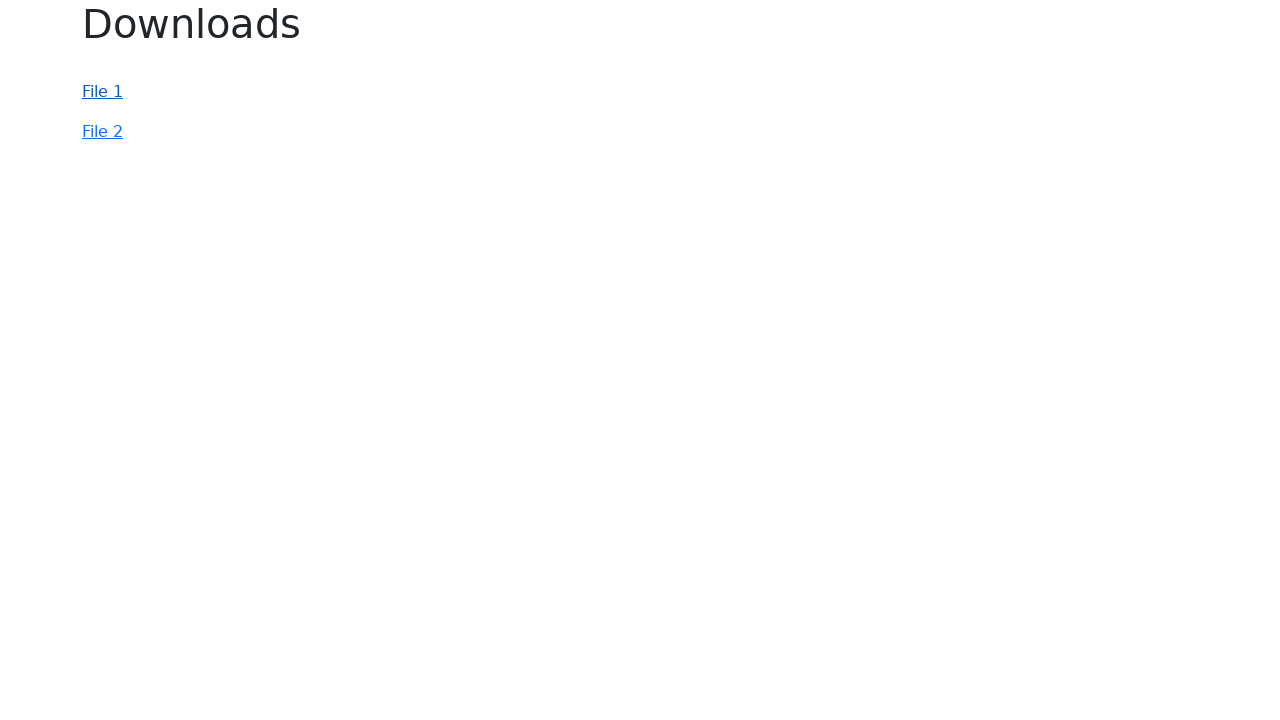

Clicked file-2 download button at (102, 132) on #file-2
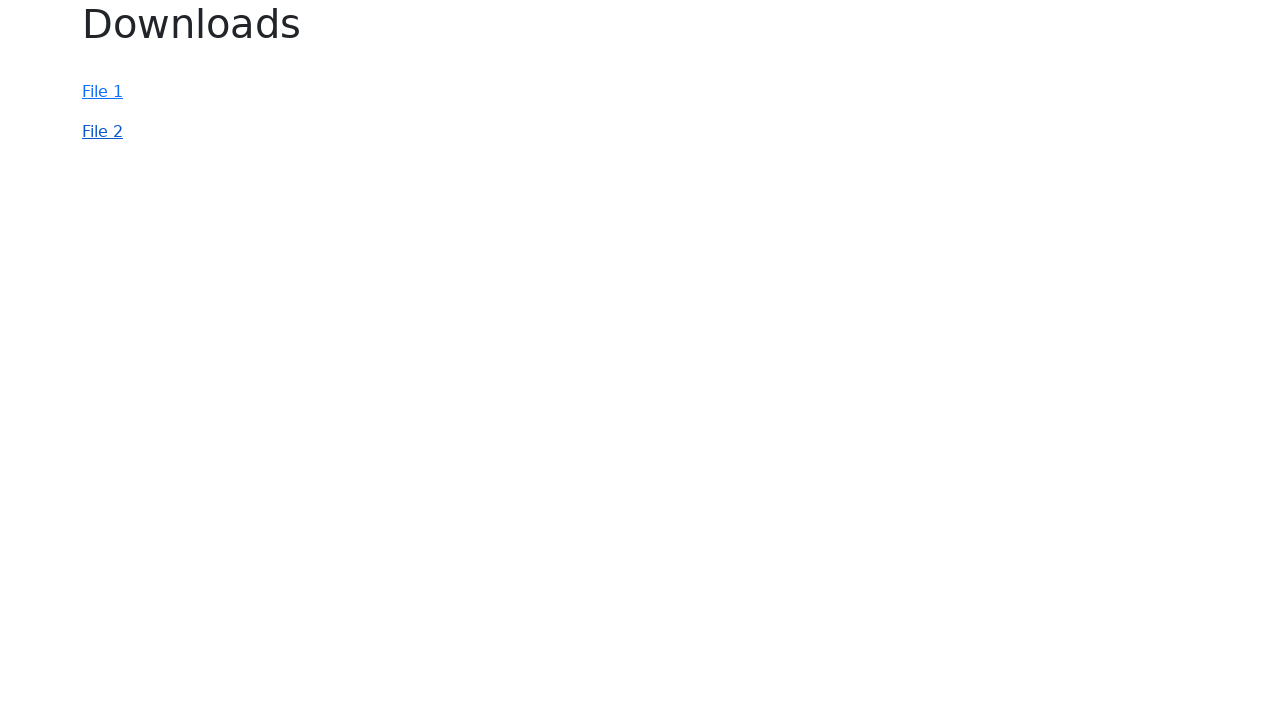

Waited 2 seconds for downloads to complete
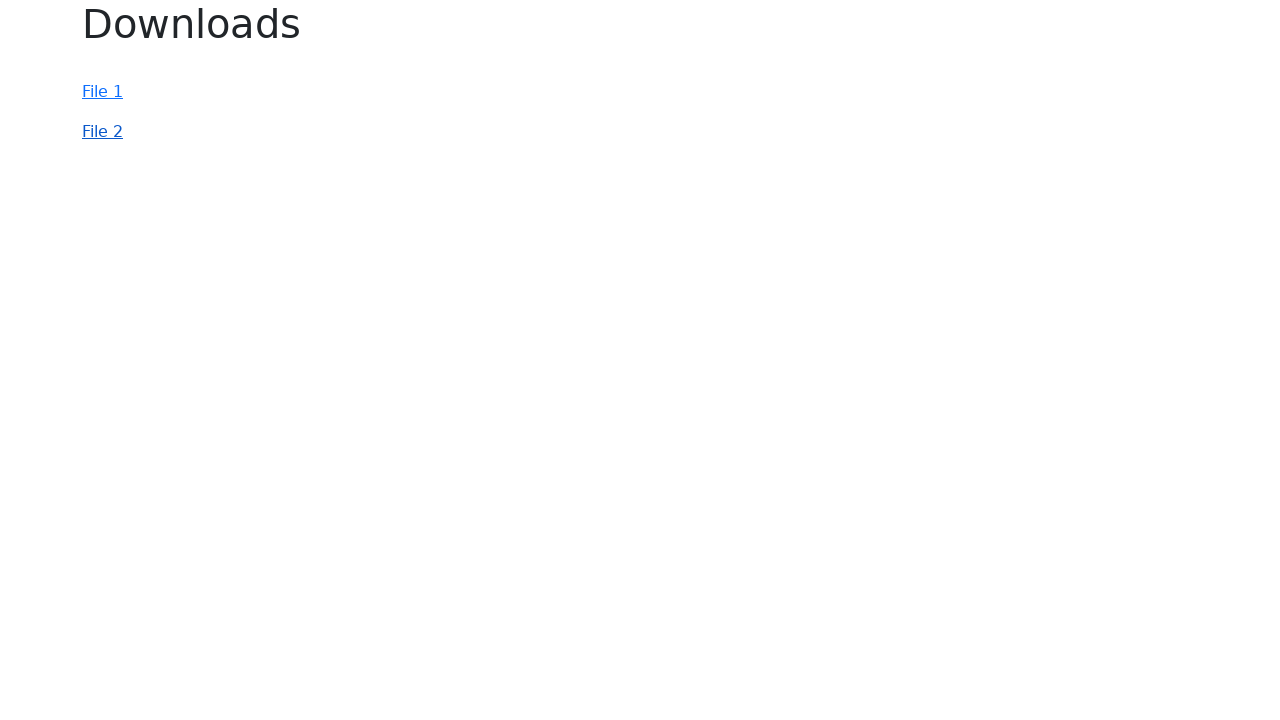

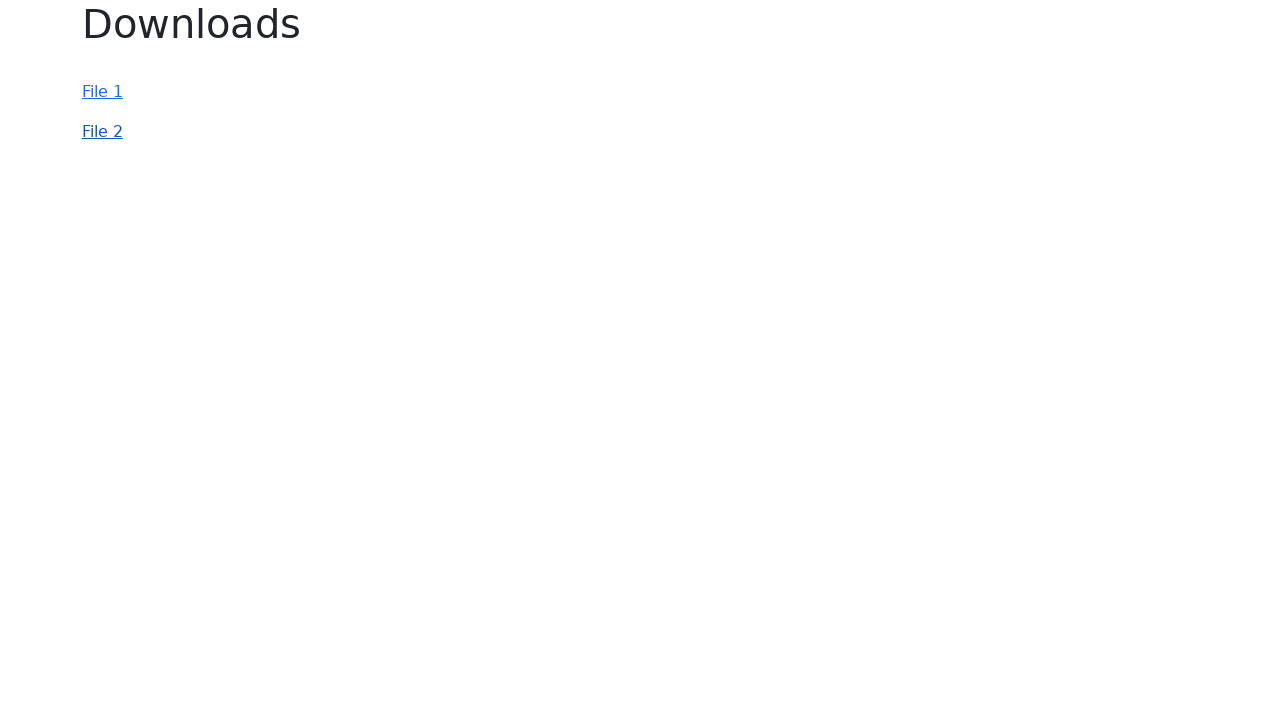